Tests link navigation by finding links in a specific footer column, opening each link in a new tab using Ctrl+Enter, and switching between the opened windows to verify they loaded correctly.

Starting URL: https://qaclickacademy.com/practice.php

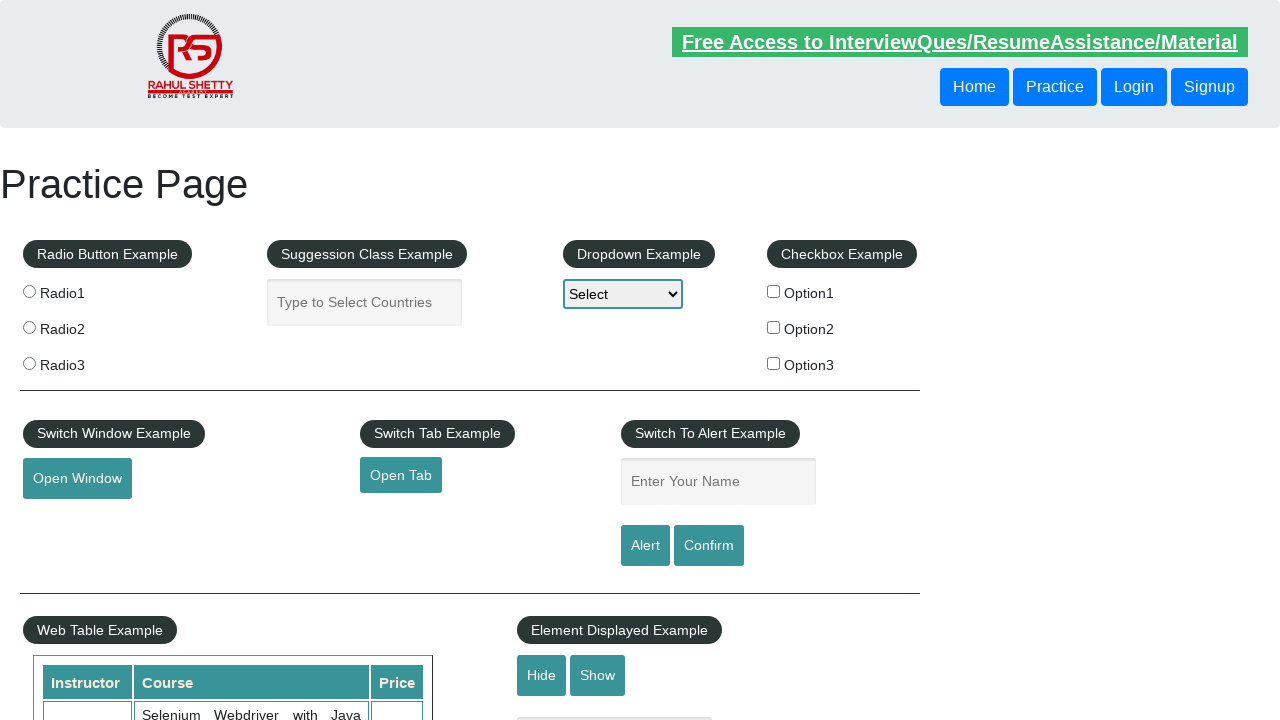

Footer section loaded - waited for #gf-BIG selector
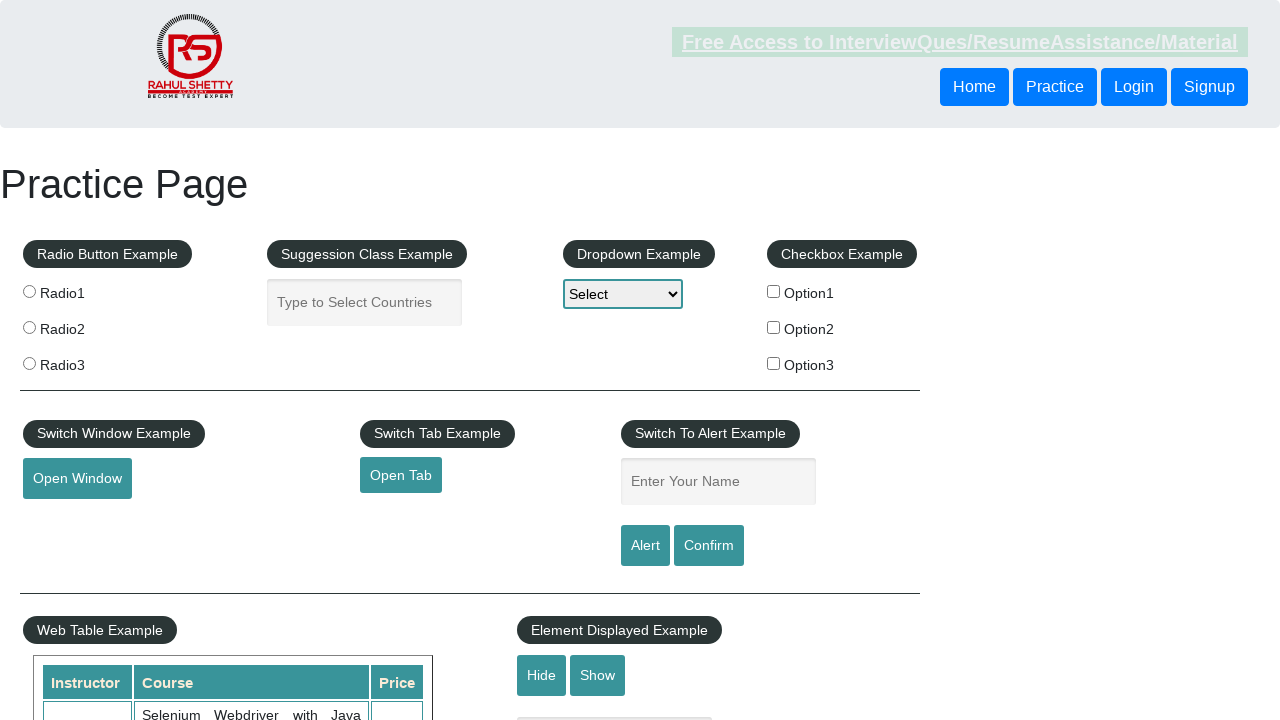

Located footer section (#gf-BIG)
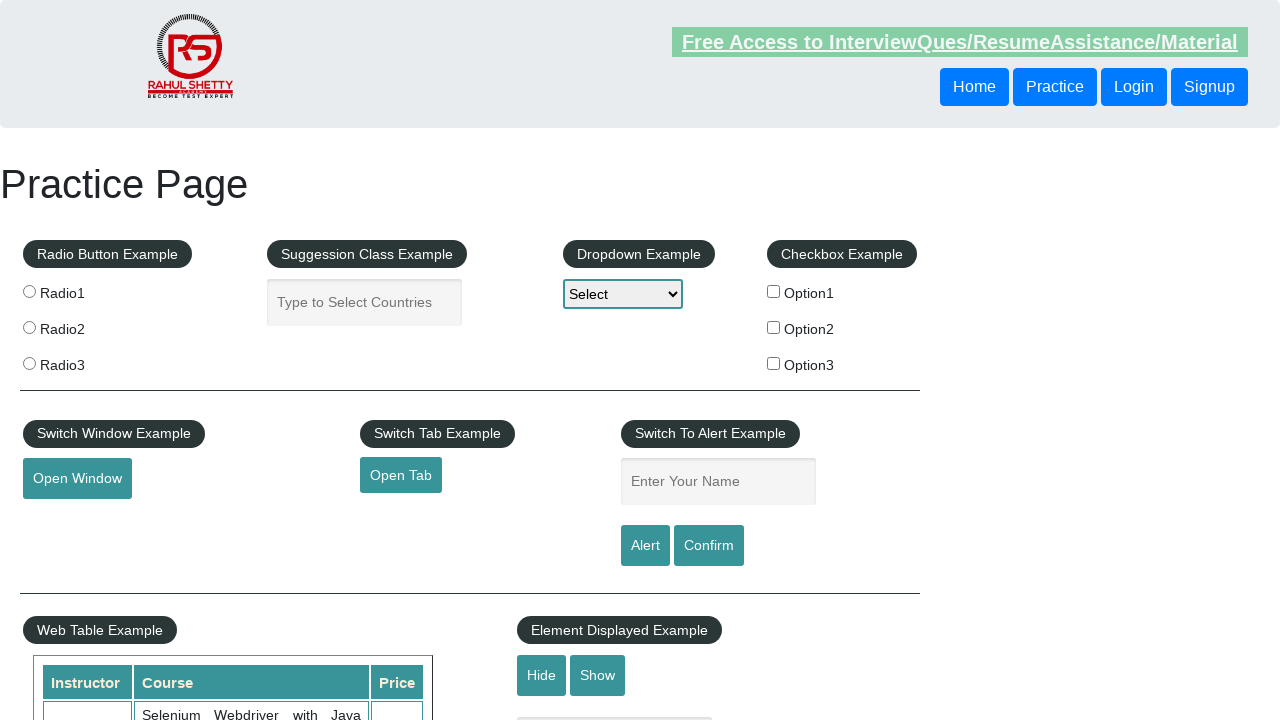

Located first column of footer links
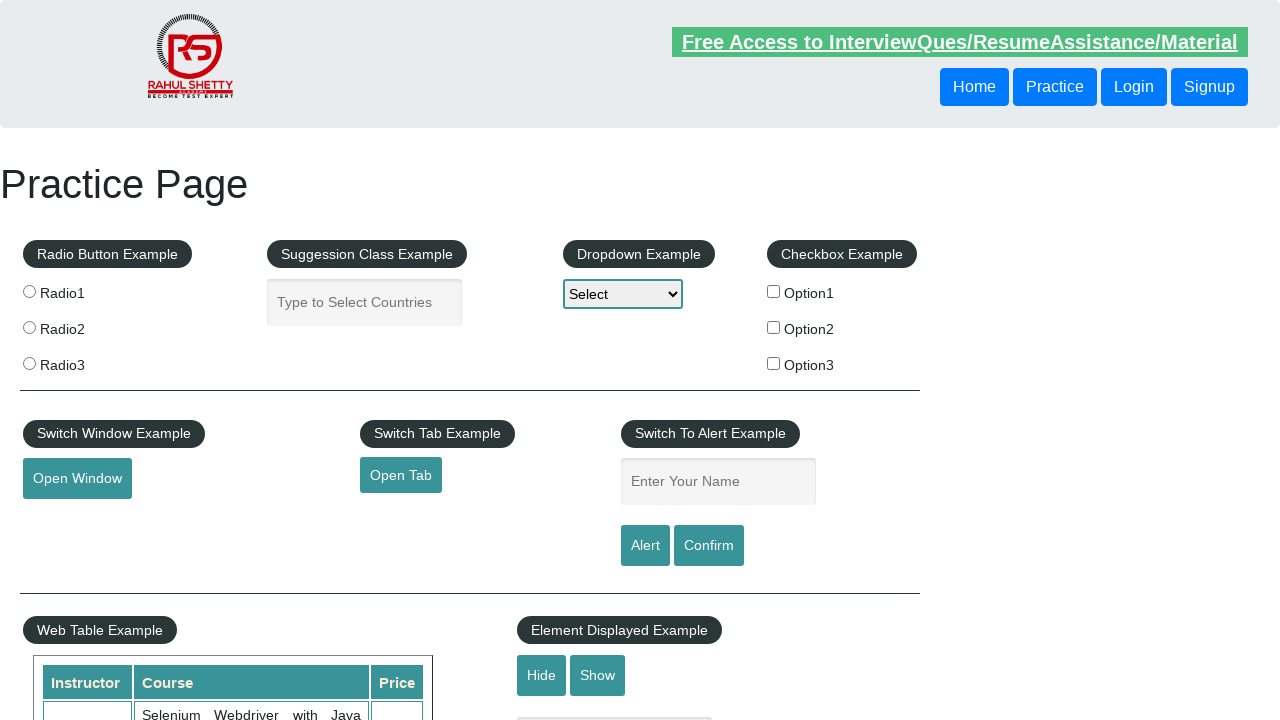

Found 0 links in footer column
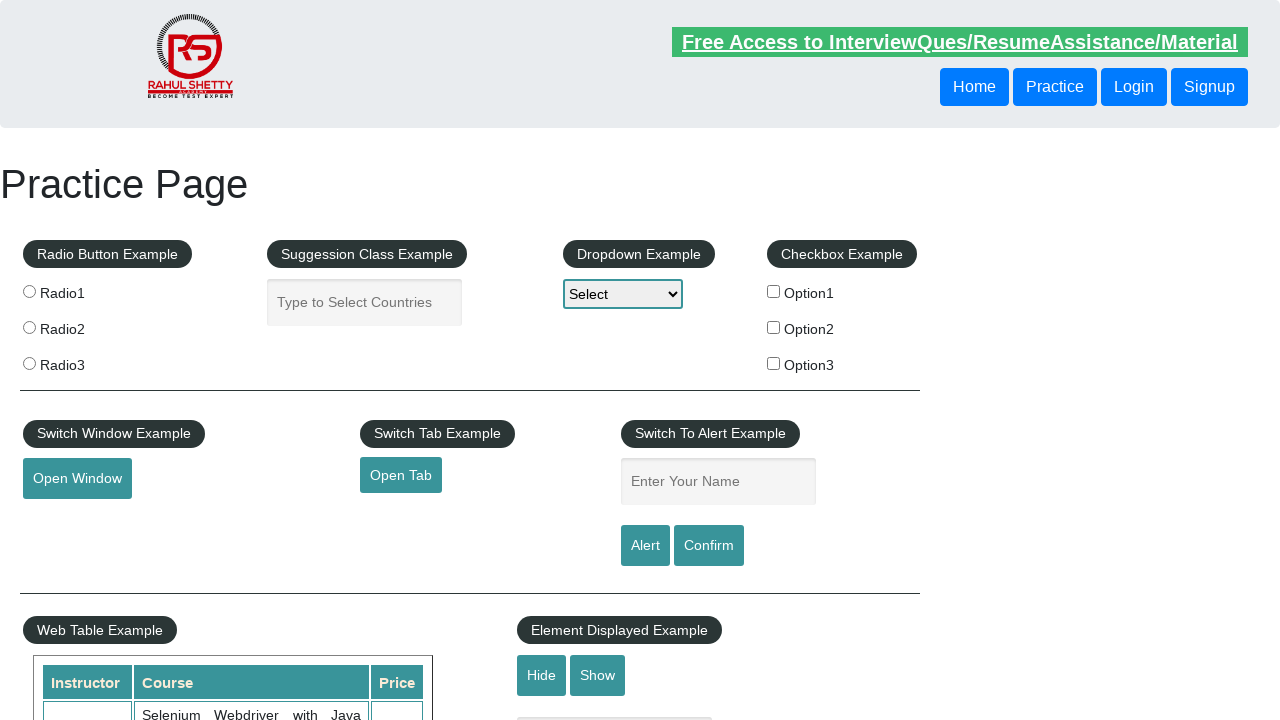

Retrieved all open pages/tabs from context - total count: 1
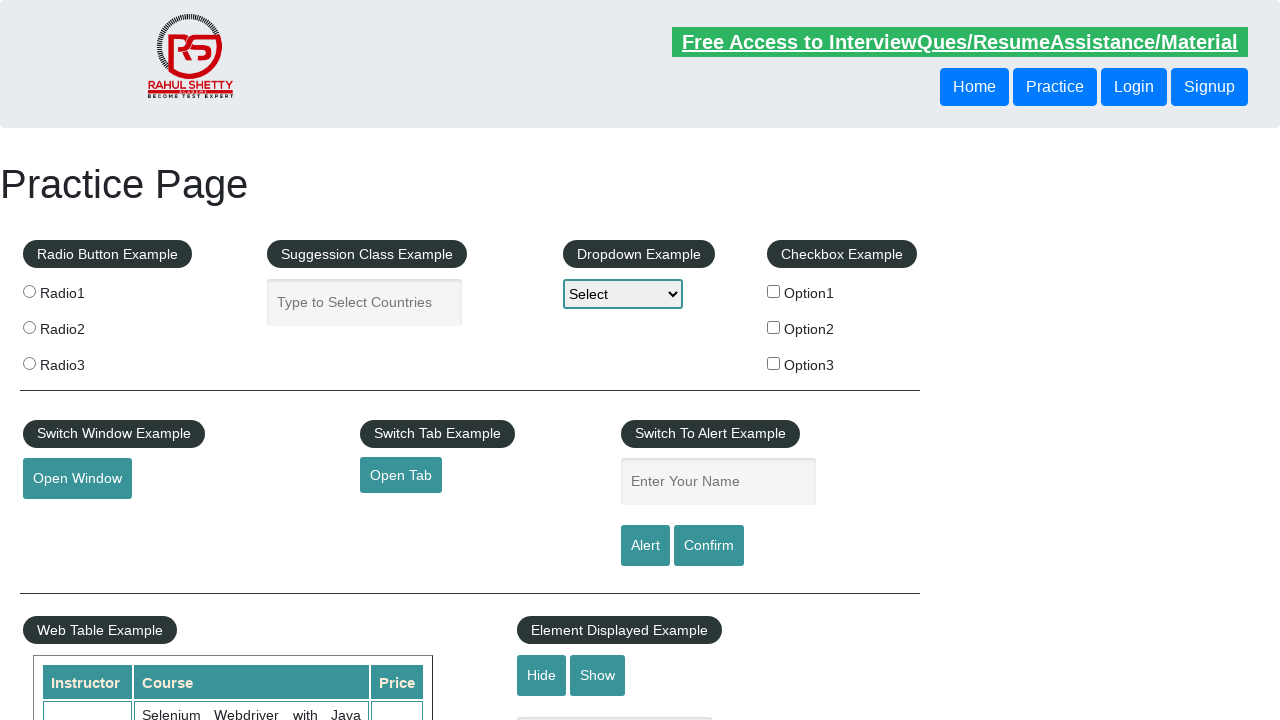

Brought page to front for verification
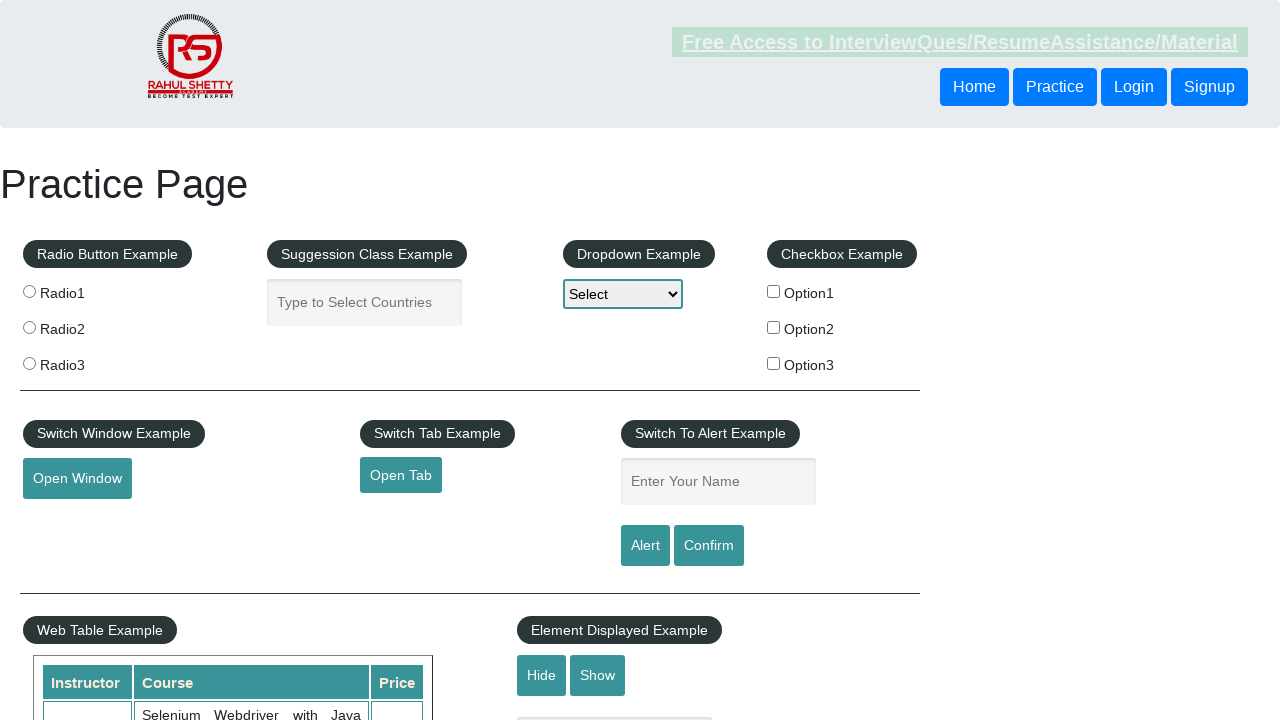

Page loaded successfully - domcontentloaded state reached
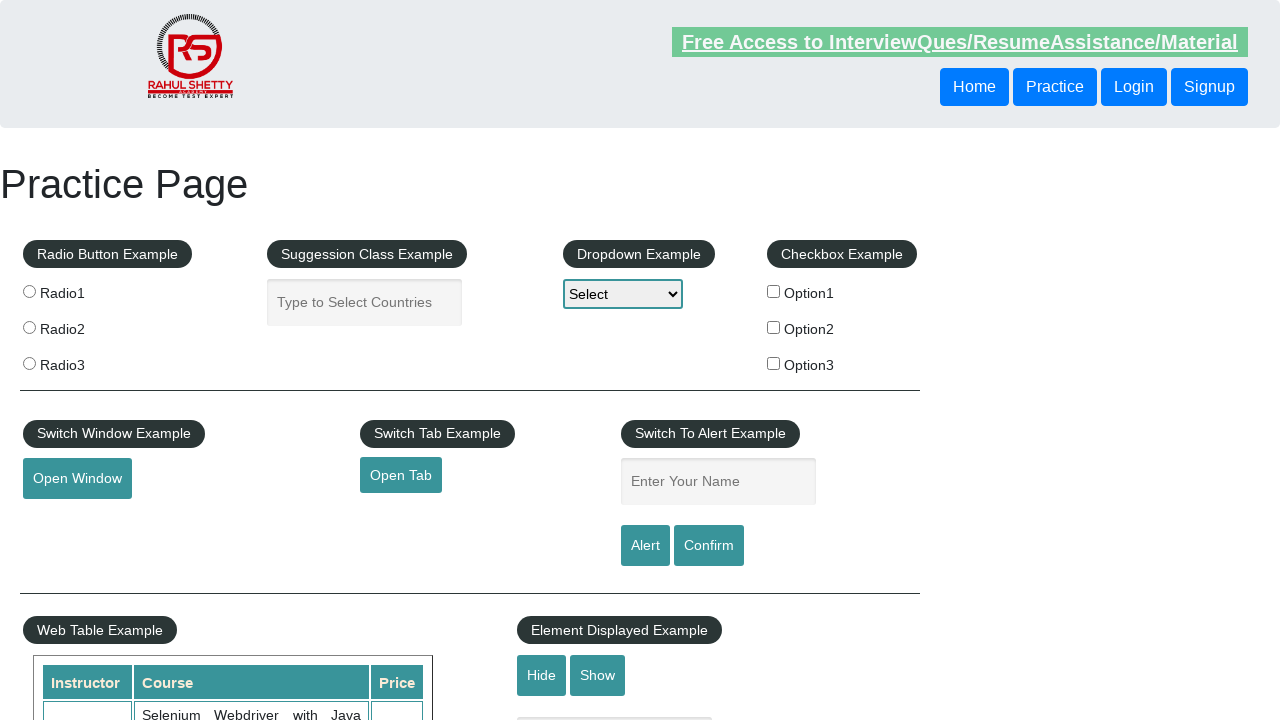

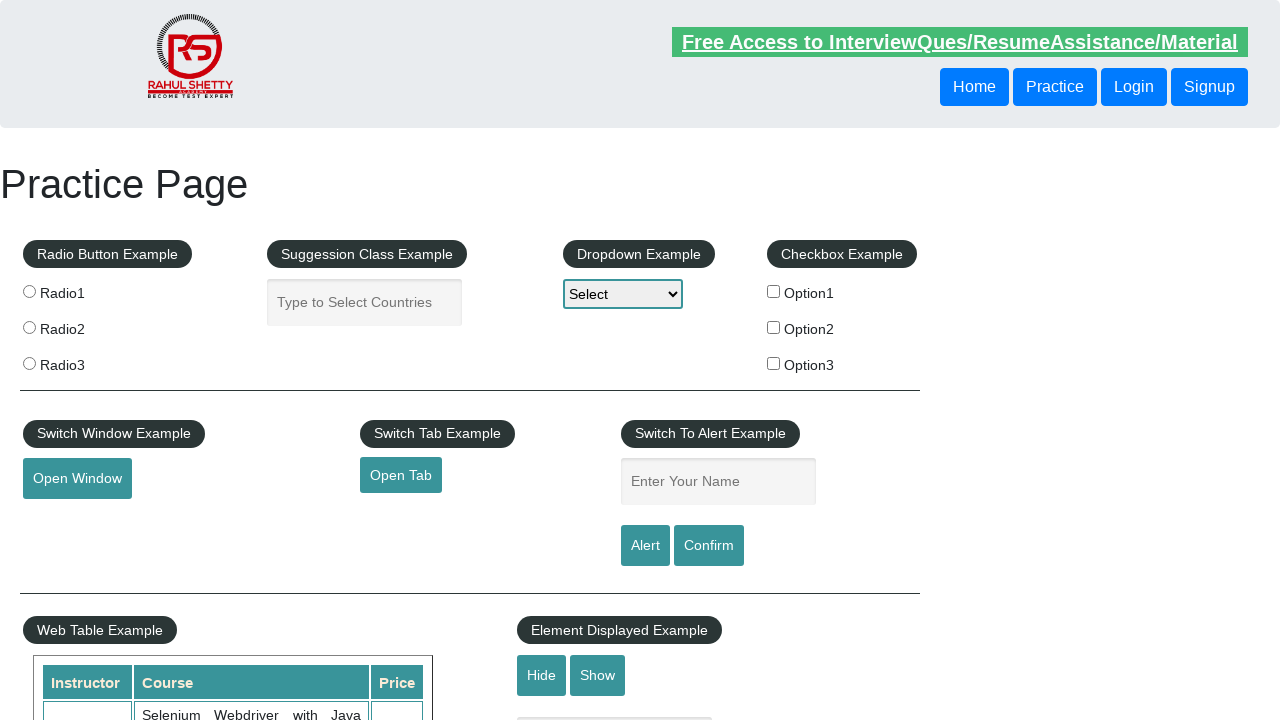